Tests navigation on the Selenium website by clicking on the Selenium Grid icon and then navigating through menu items.

Starting URL: https://www.selenium.dev/

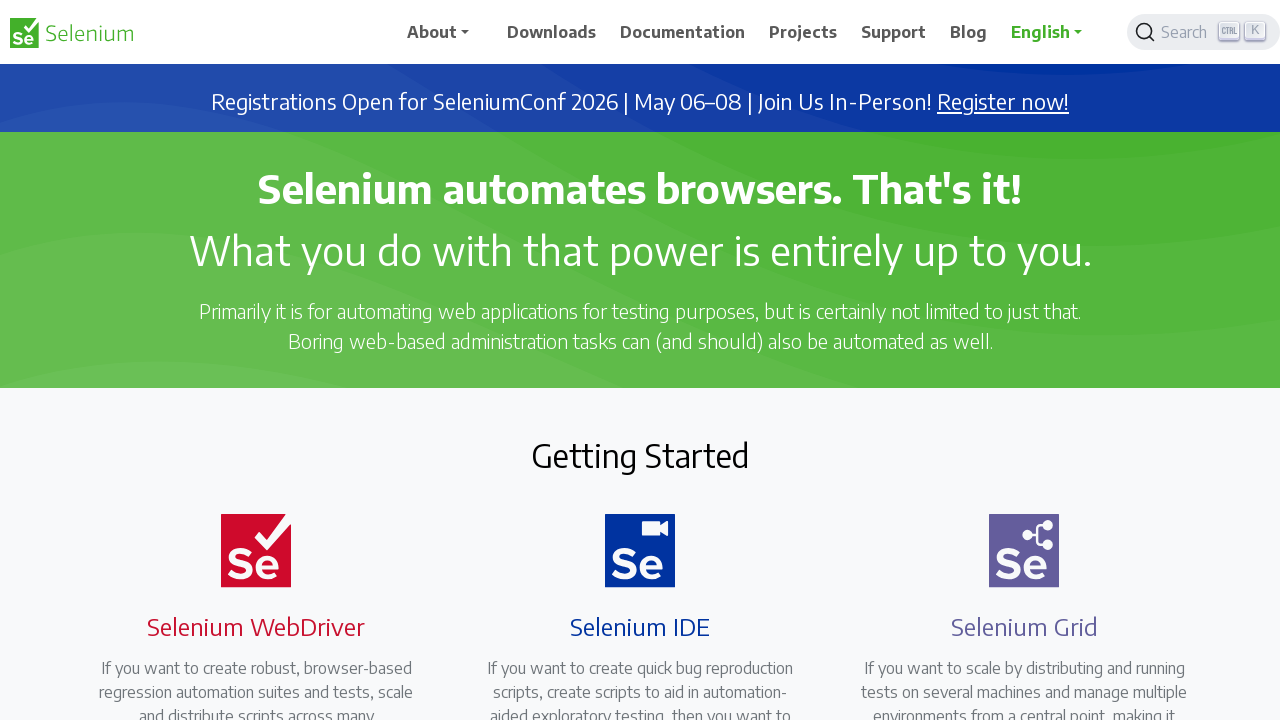

Clicked on Selenium Grid icon at (1024, 551) on .cls-selenium_grid
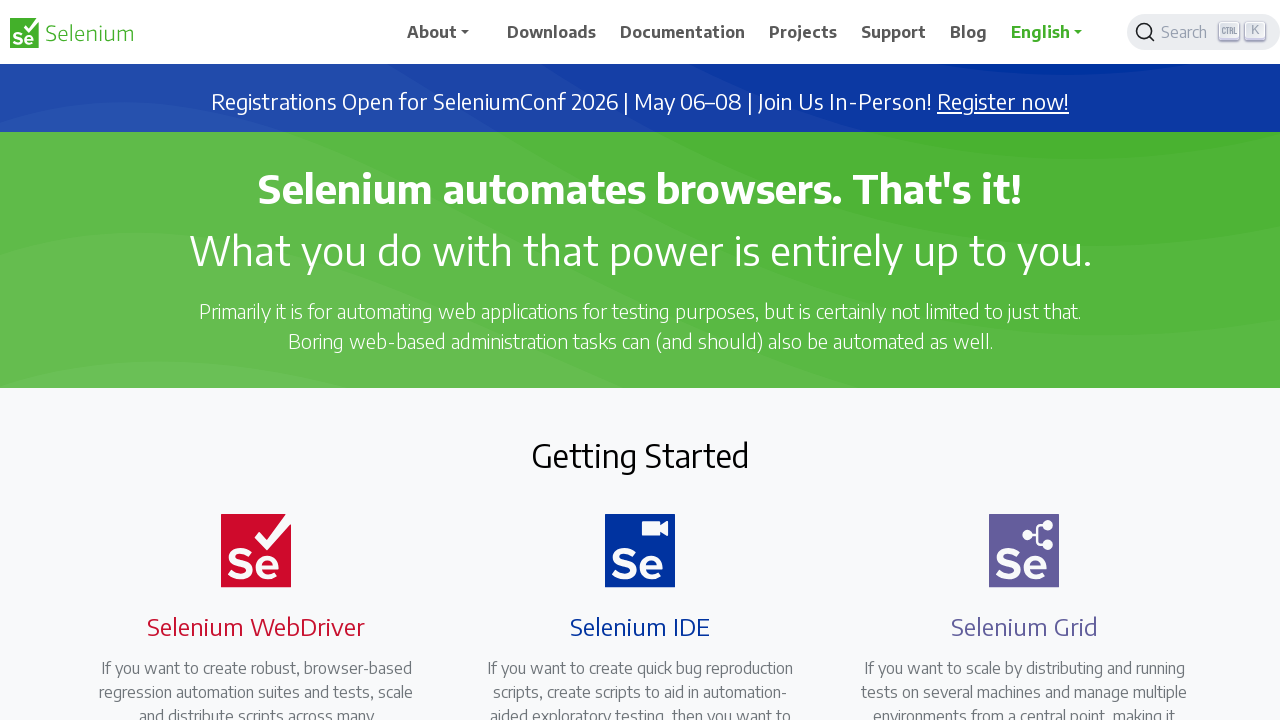

Clicked on the 3rd navigation menu item at (683, 32) on .nav-item:nth-child(3) span
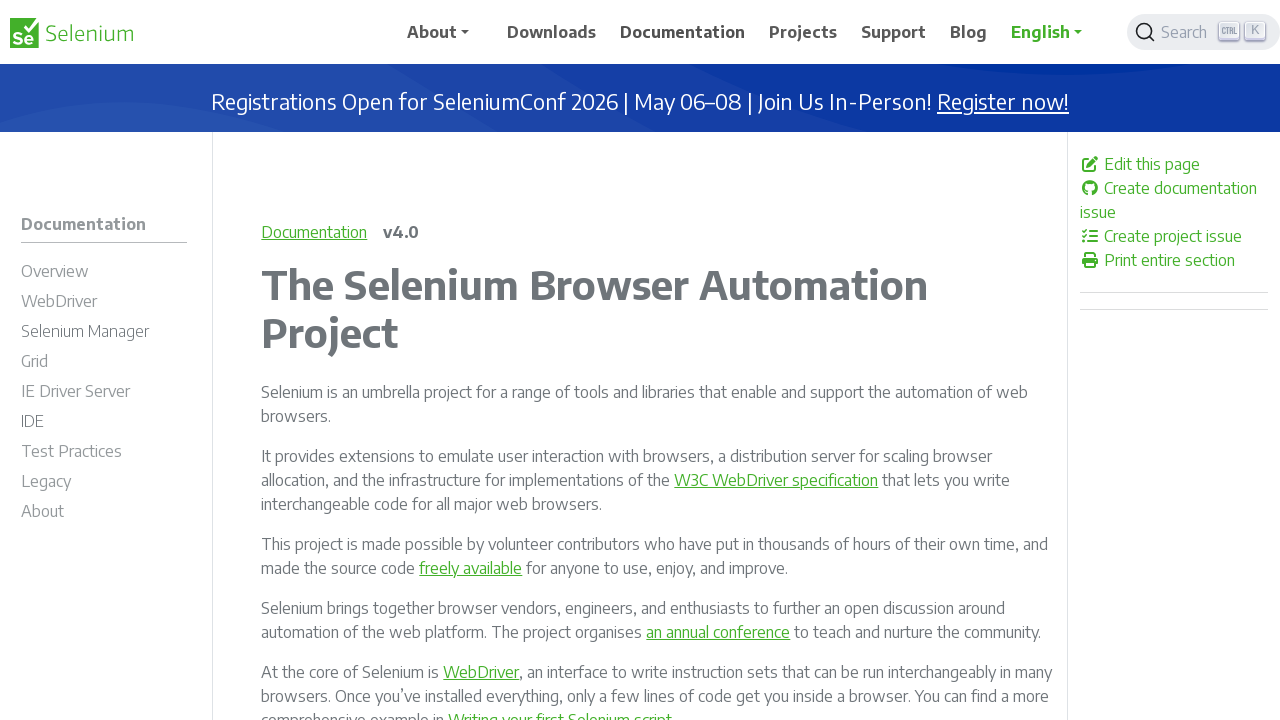

Clicked on the 6th navigation menu item at (969, 32) on .nav-item:nth-child(6) span
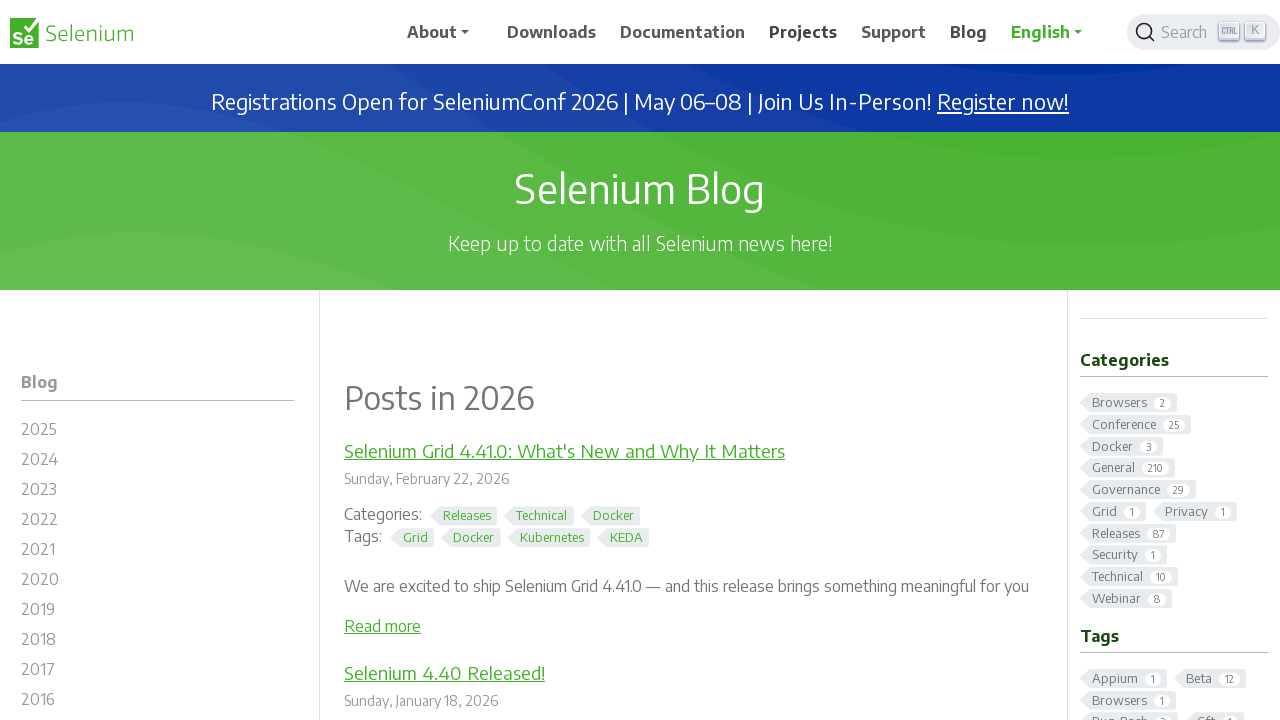

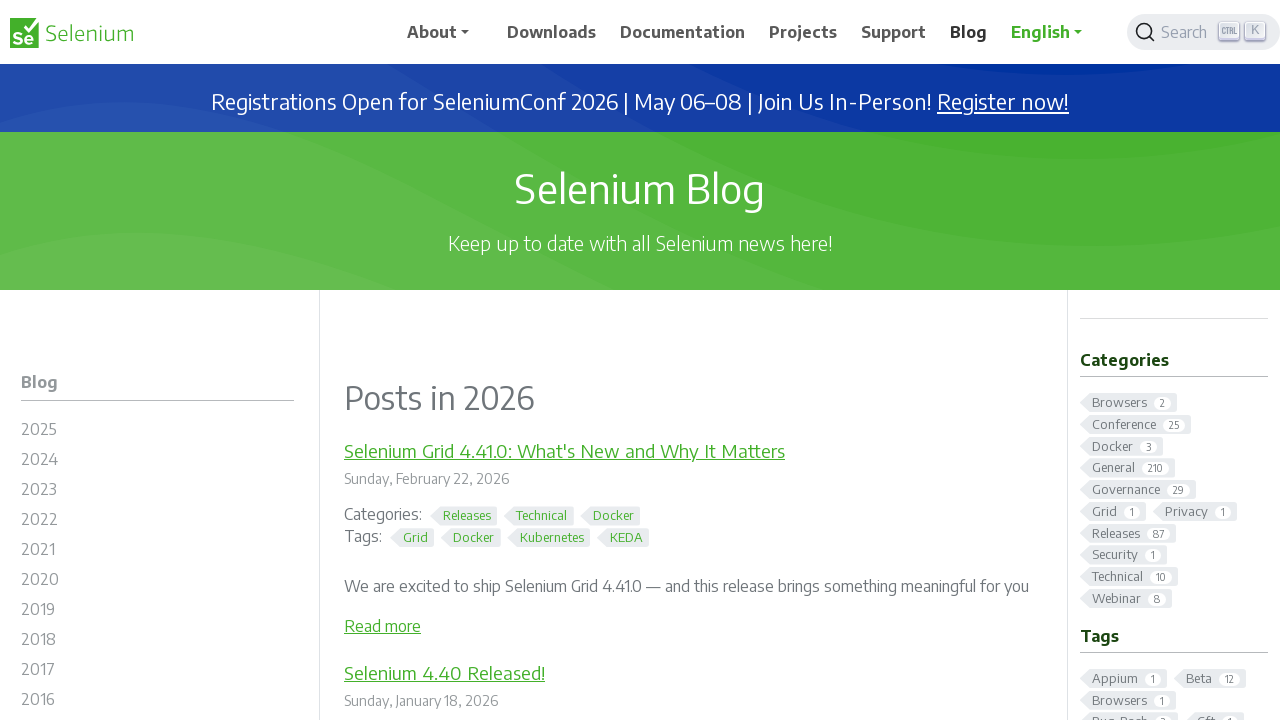